Navigates to Python.org and verifies that the upcoming events widget is displayed with event times and names

Starting URL: https://www.python.org

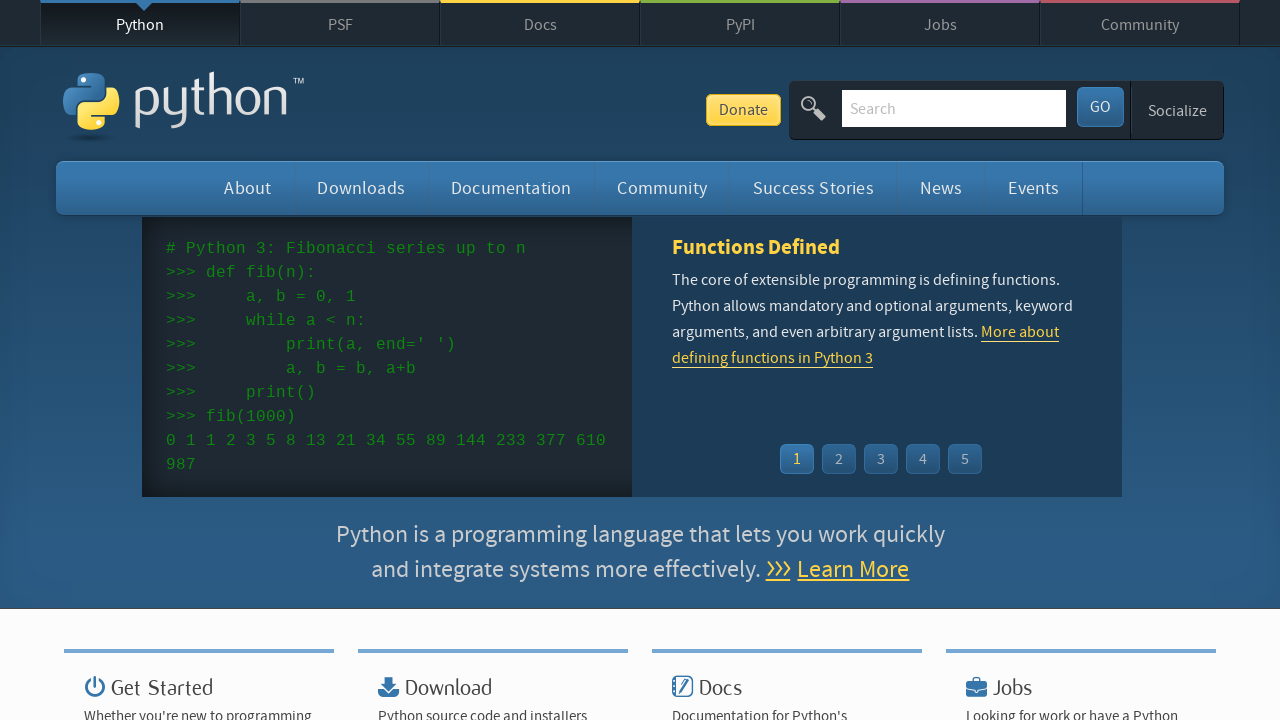

Navigated to https://www.python.org
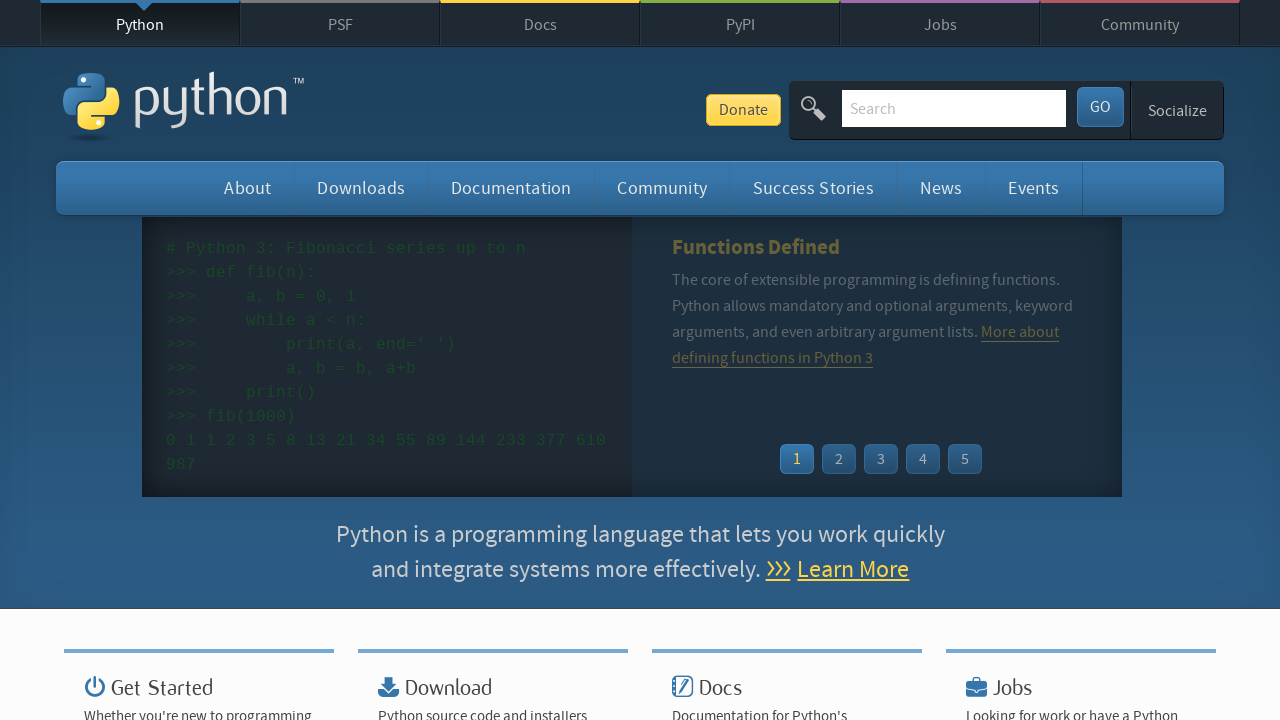

Event widget time element loaded
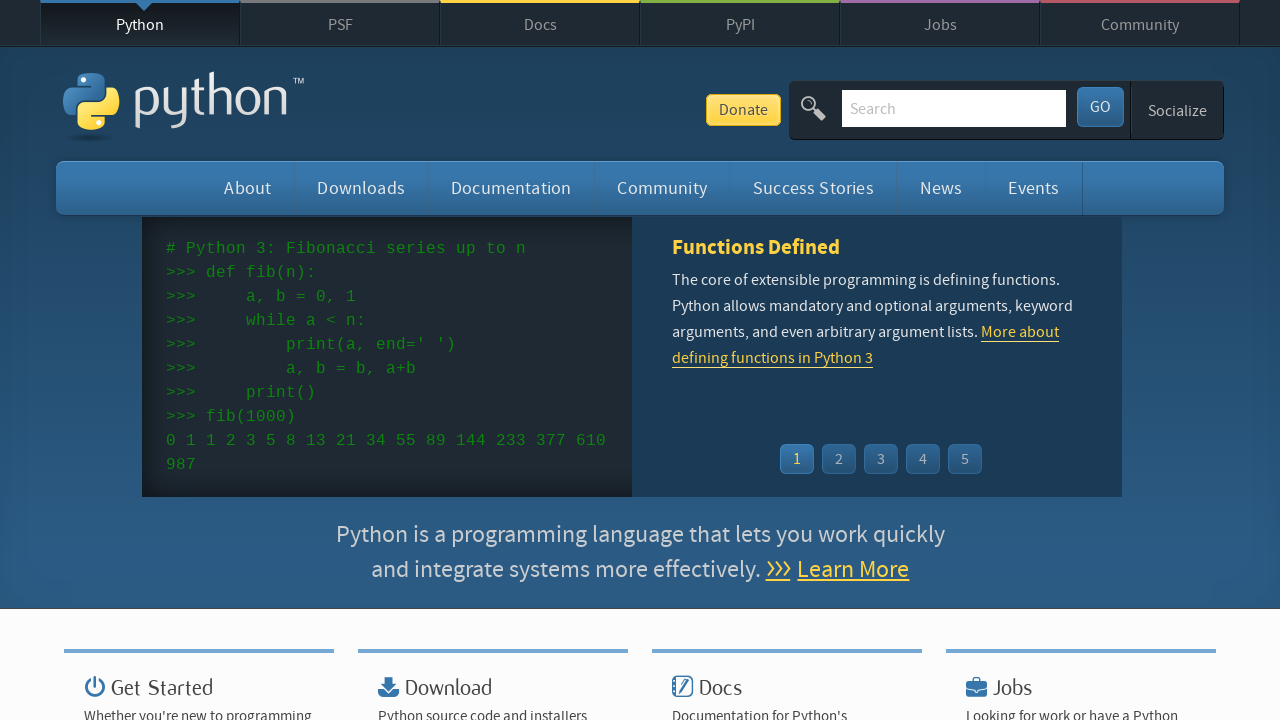

Event widget links loaded
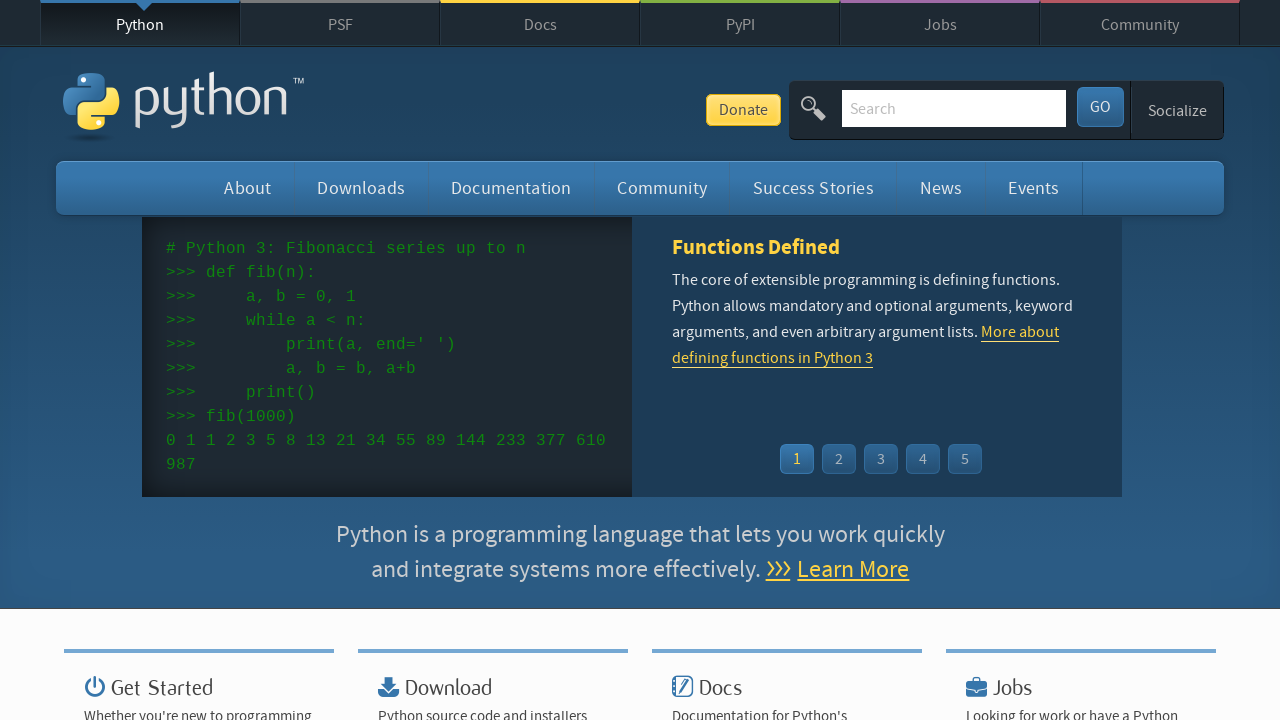

Found 5 event times in the widget
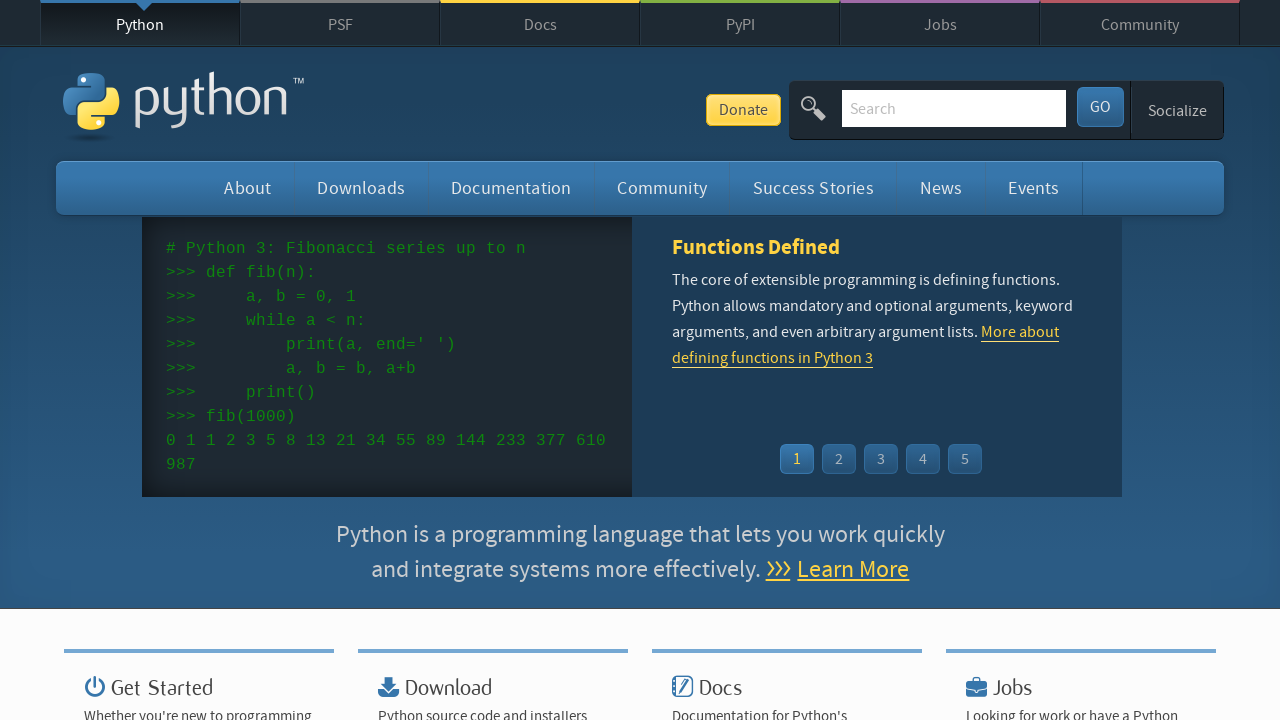

Found 5 event names in the widget
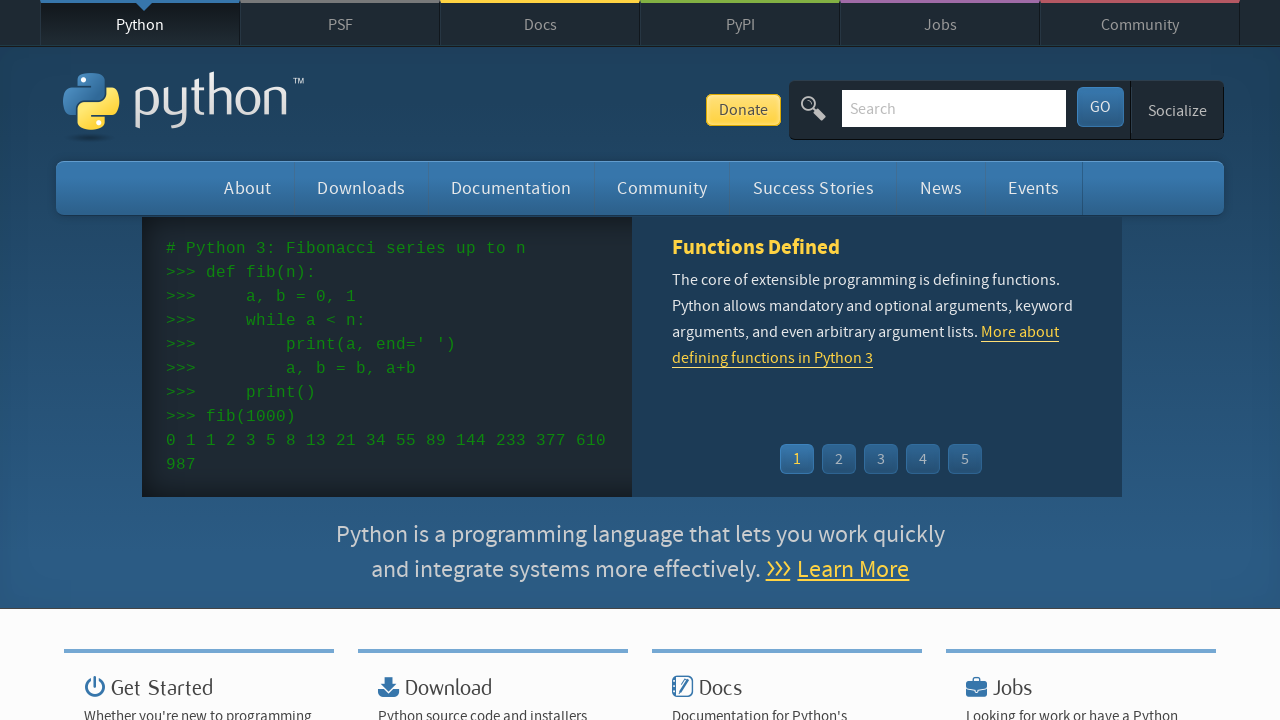

Verified that event times are displayed
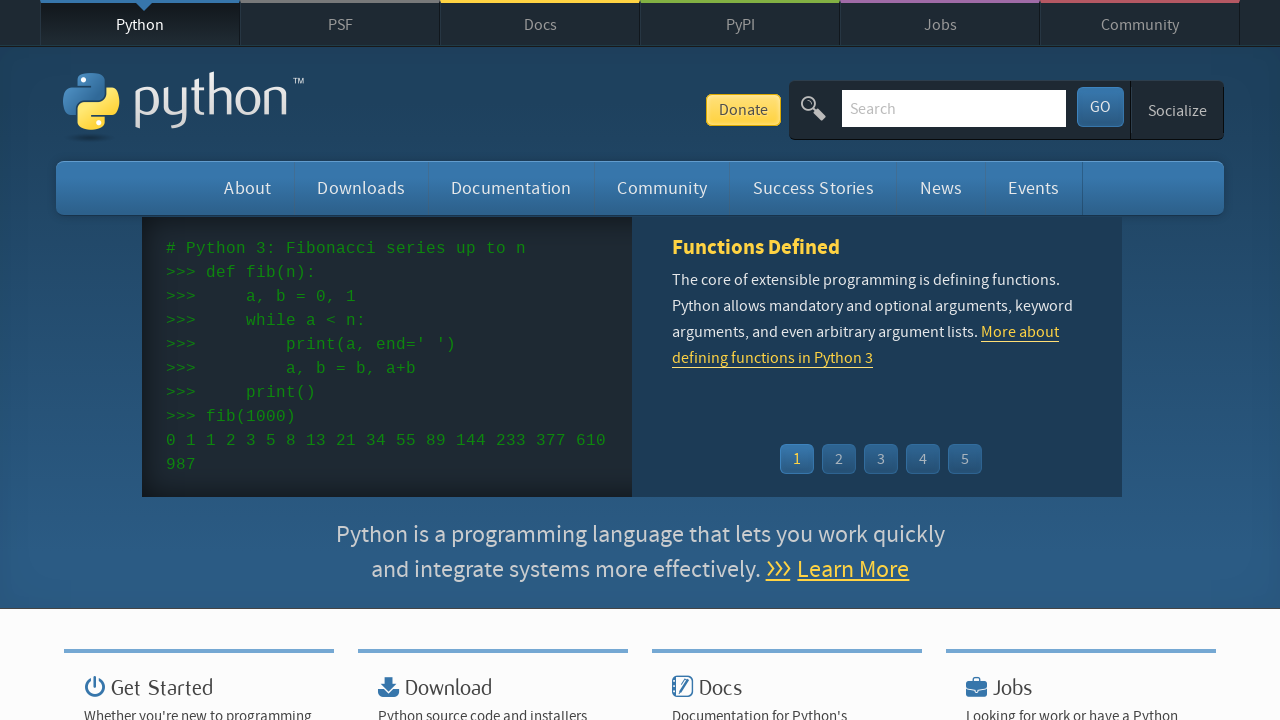

Verified that event names are displayed
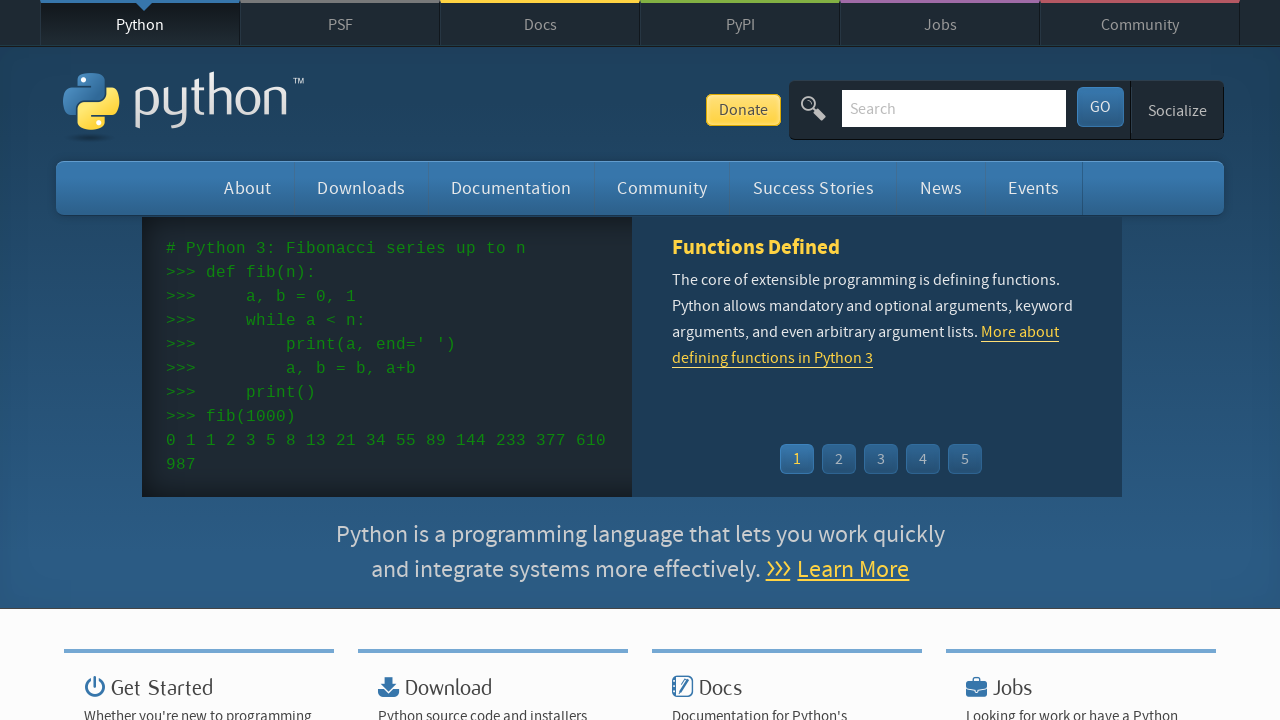

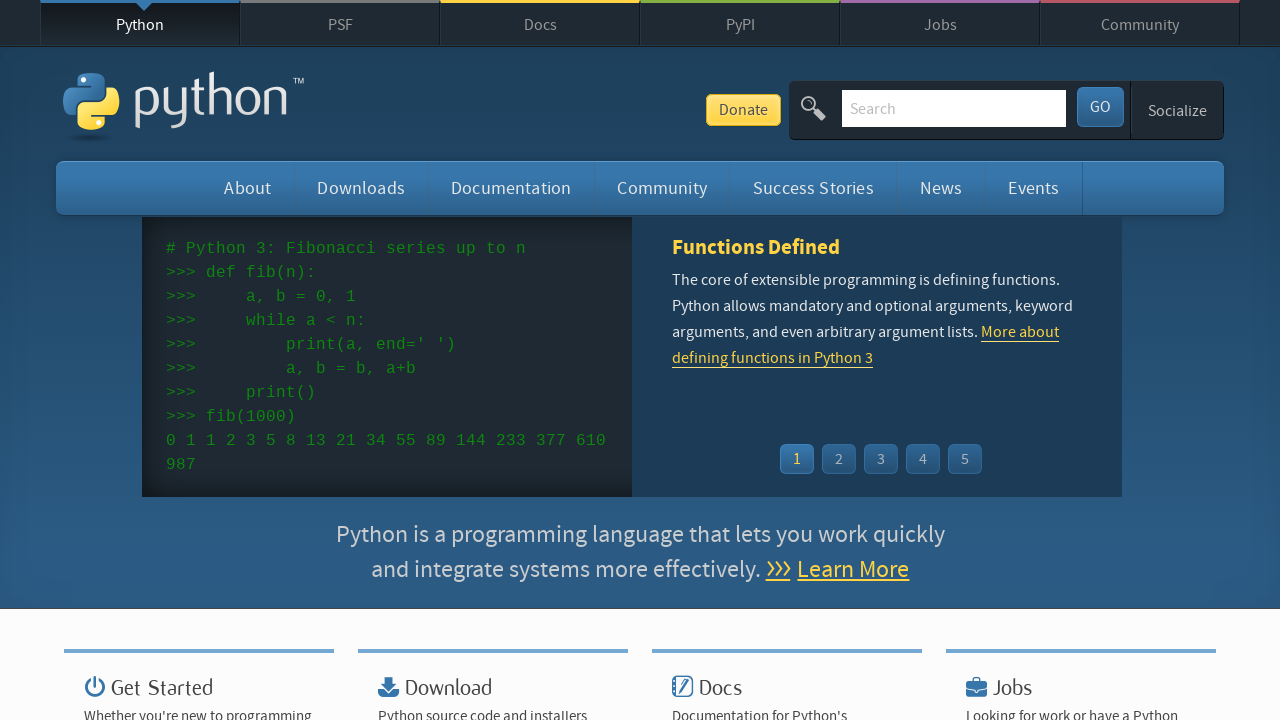